Navigates to Jira project management website homepage

Starting URL: https://www.jira.com

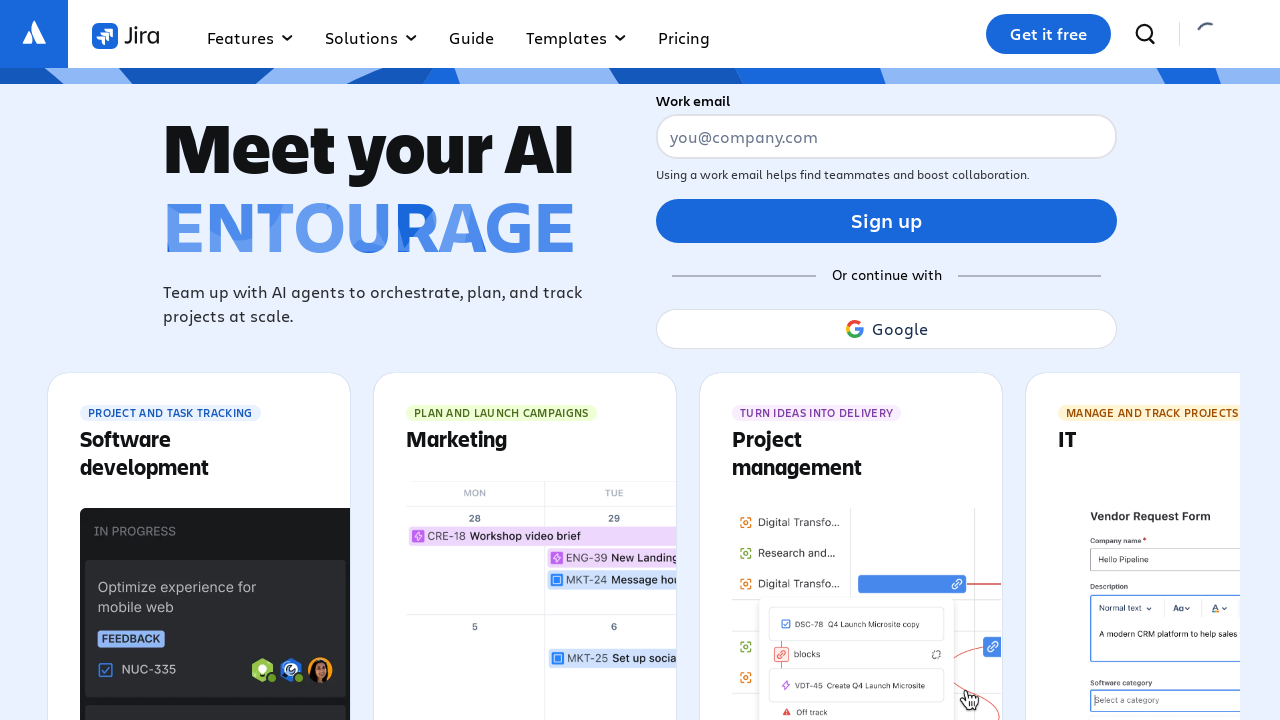

Waited for Jira homepage to load (domcontentloaded)
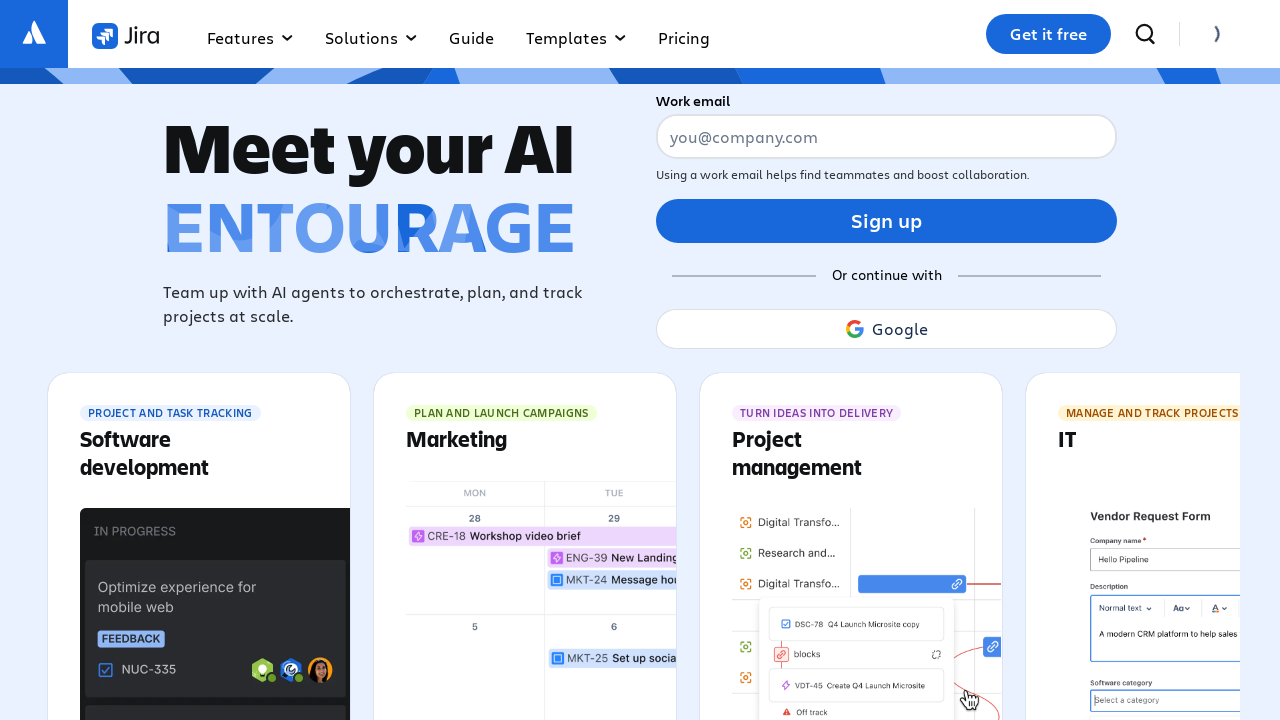

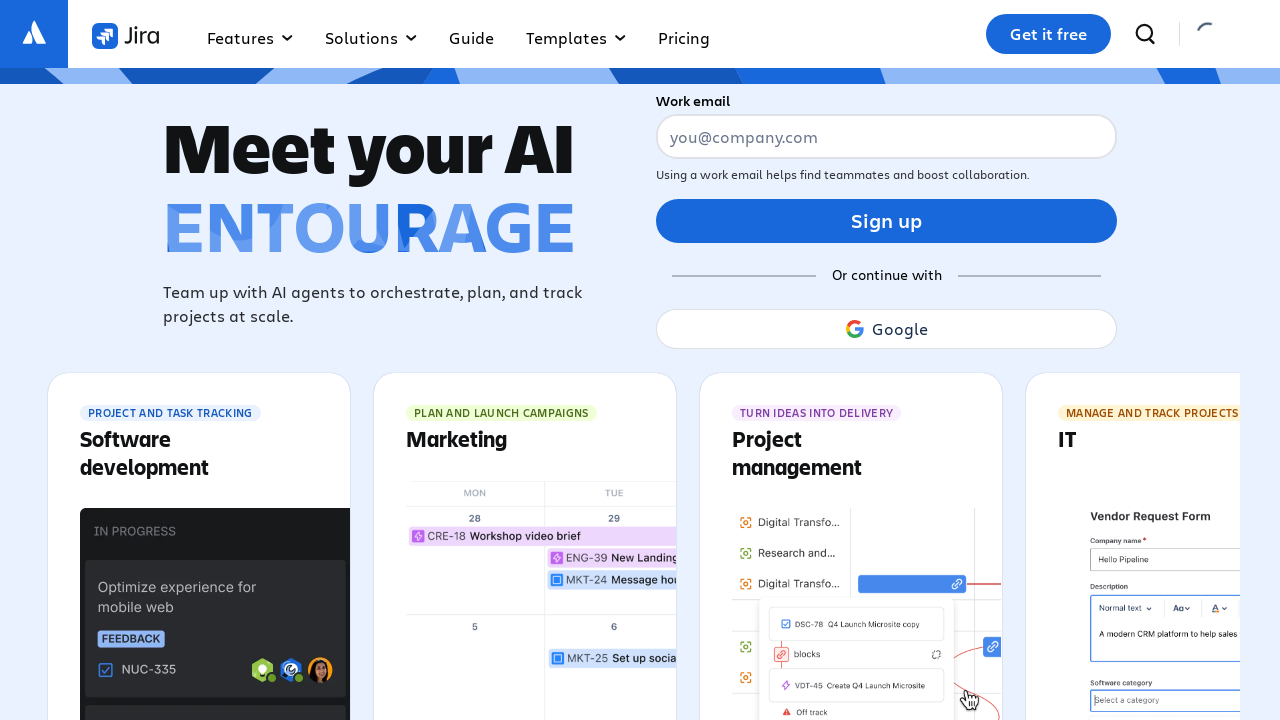